Tests checkbox functionality by verifying a checkbox is visible and then checking it

Starting URL: https://testautomationpractice.blogspot.com/

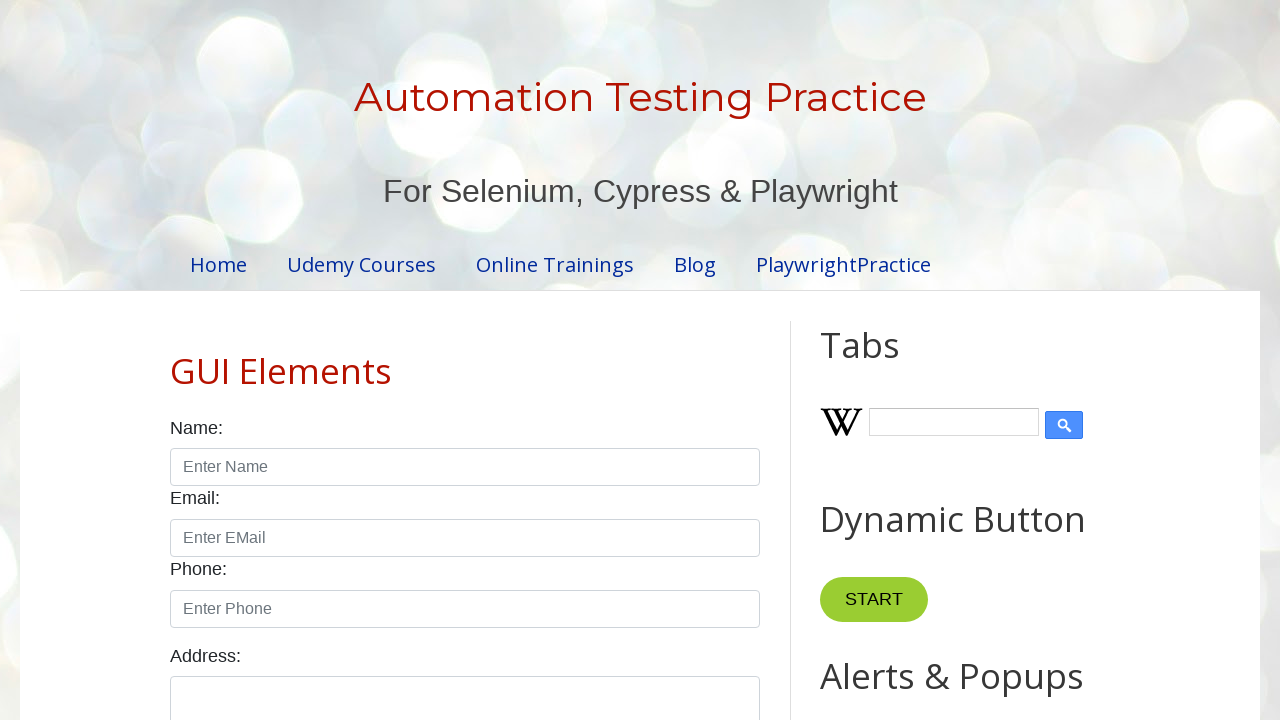

Sunday checkbox became visible
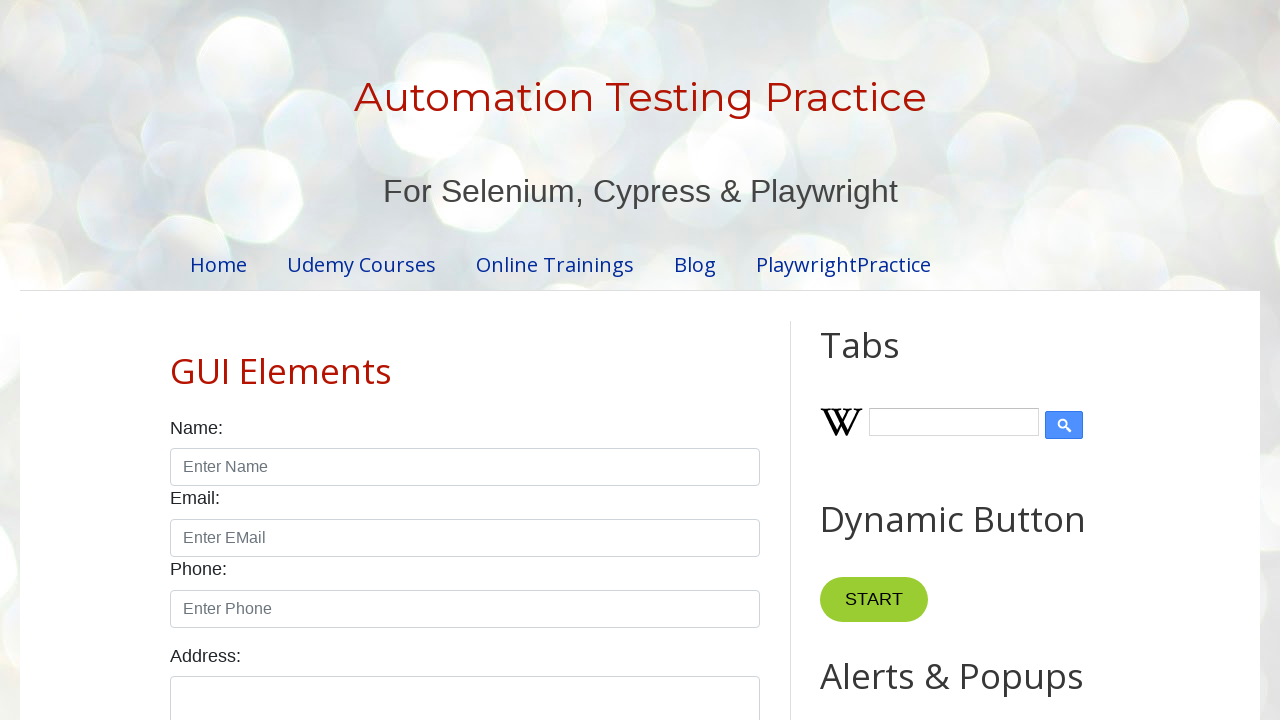

Checked the Sunday checkbox at (176, 360) on #sunday
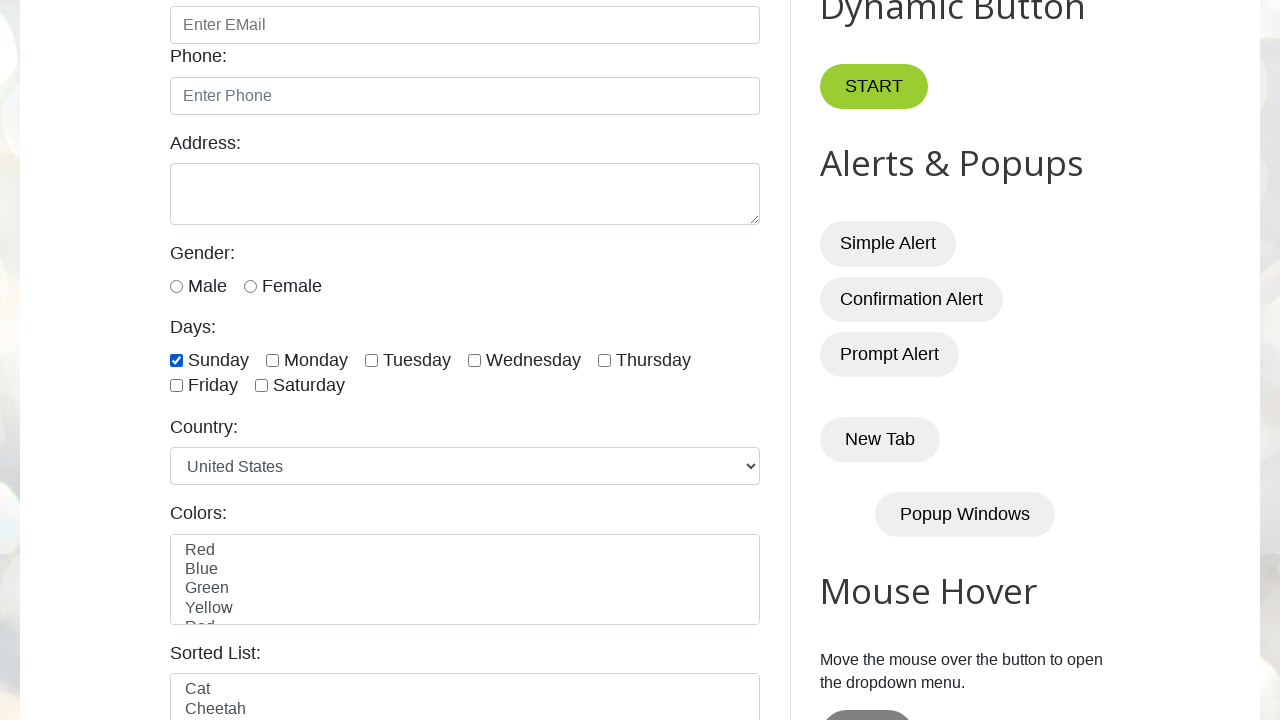

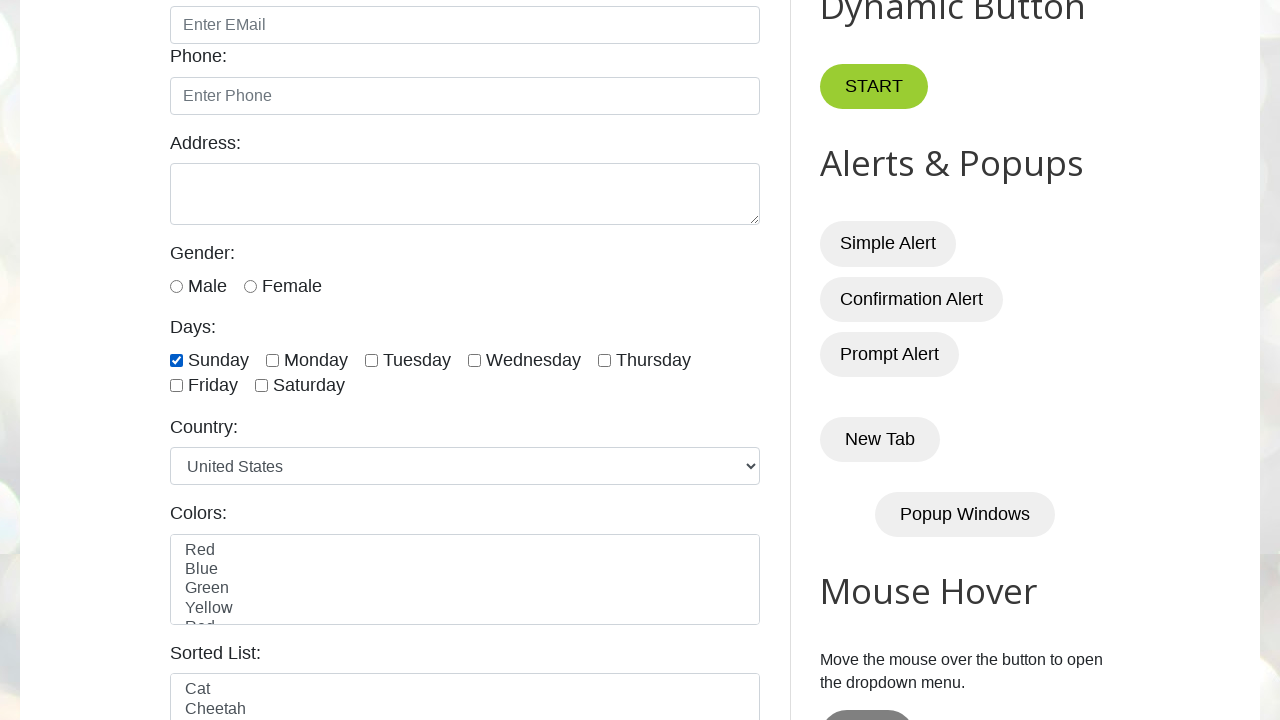